Tests JavaScript alert handling by clicking a button to trigger an alert popup, accepting it, and then clicking another button on the alerts demo page.

Starting URL: https://skpatro.github.io/demo/alerts/

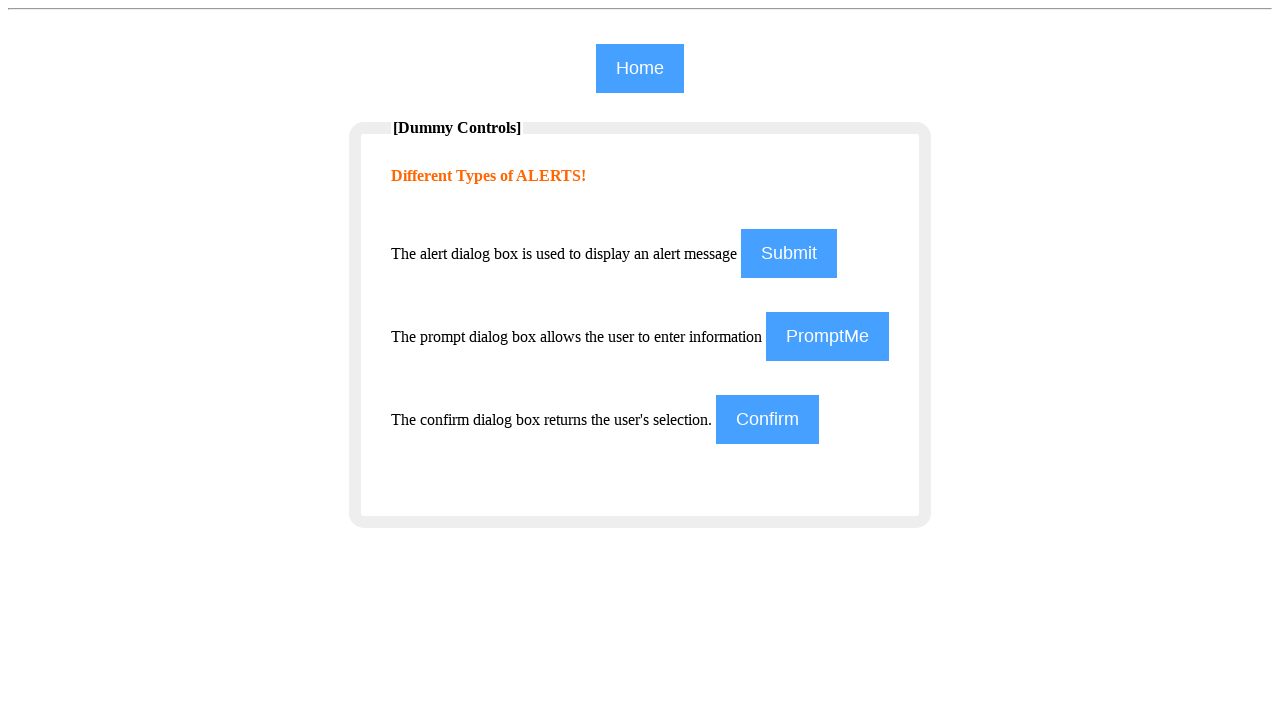

Clicked the 4th button to trigger an alert at (768, 420) on (//input[@class='btn'])[4]
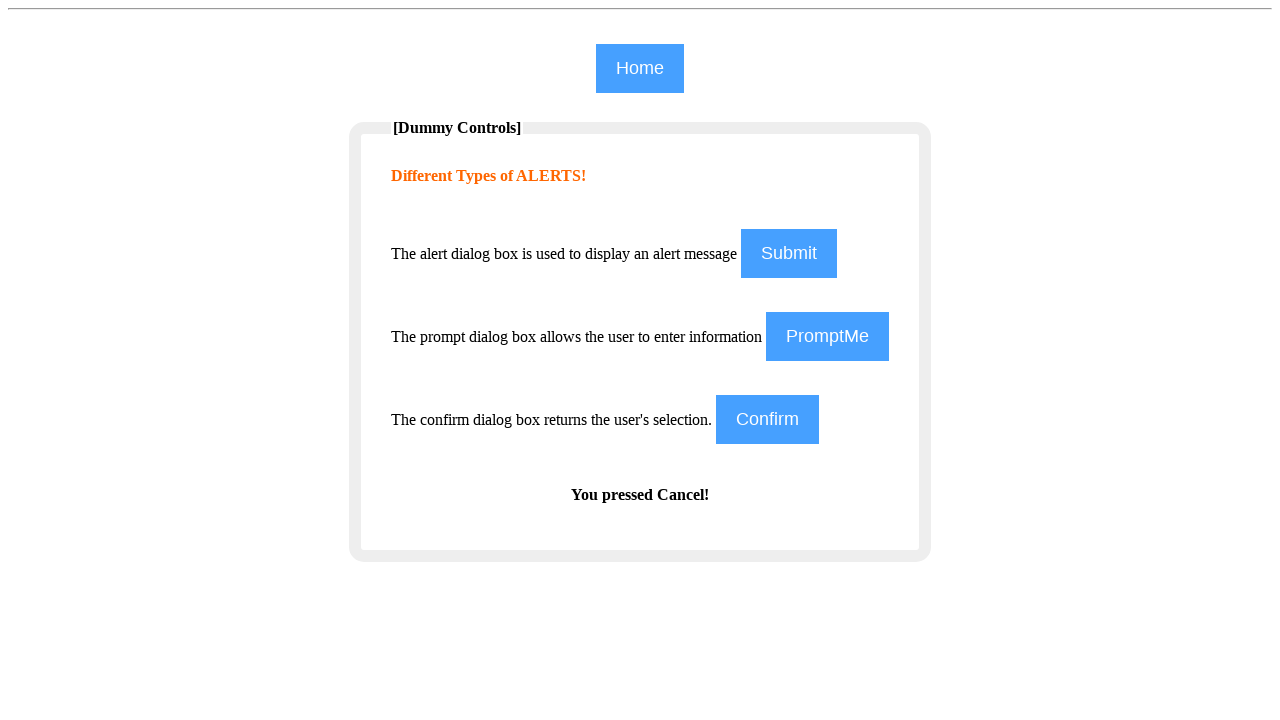

Set up dialog handler to accept alerts
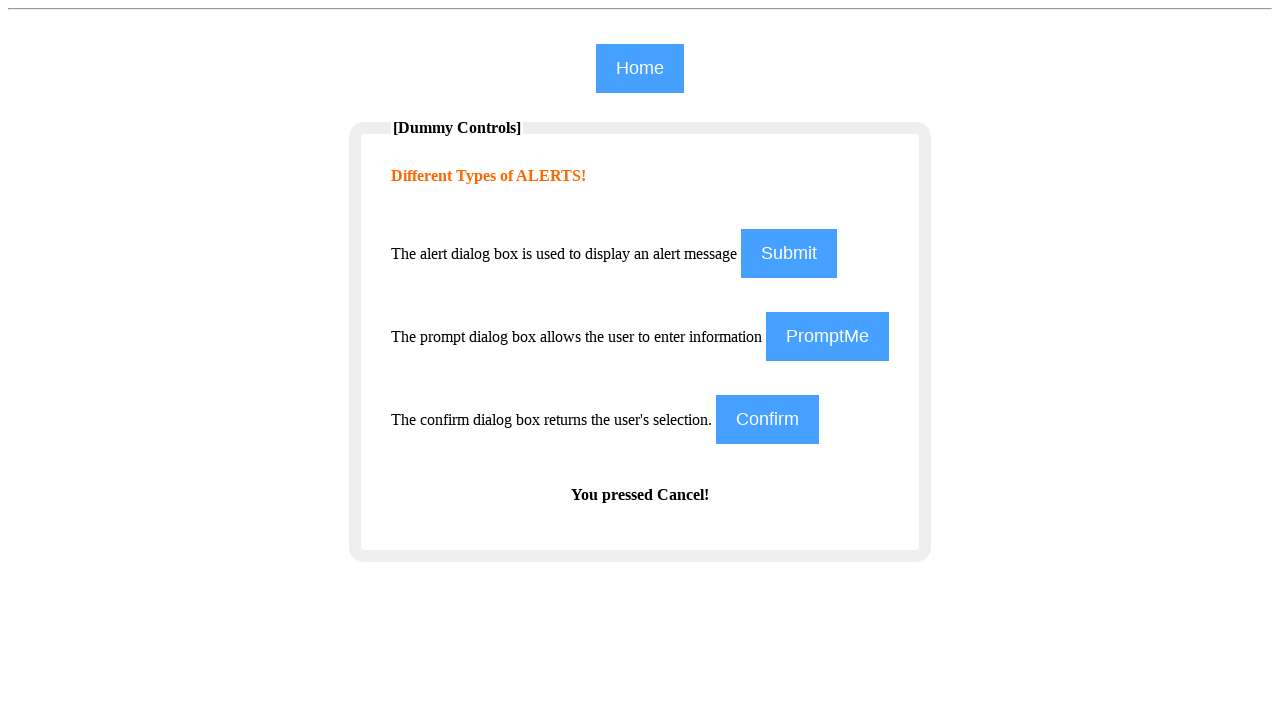

Waited for alert to appear and be handled
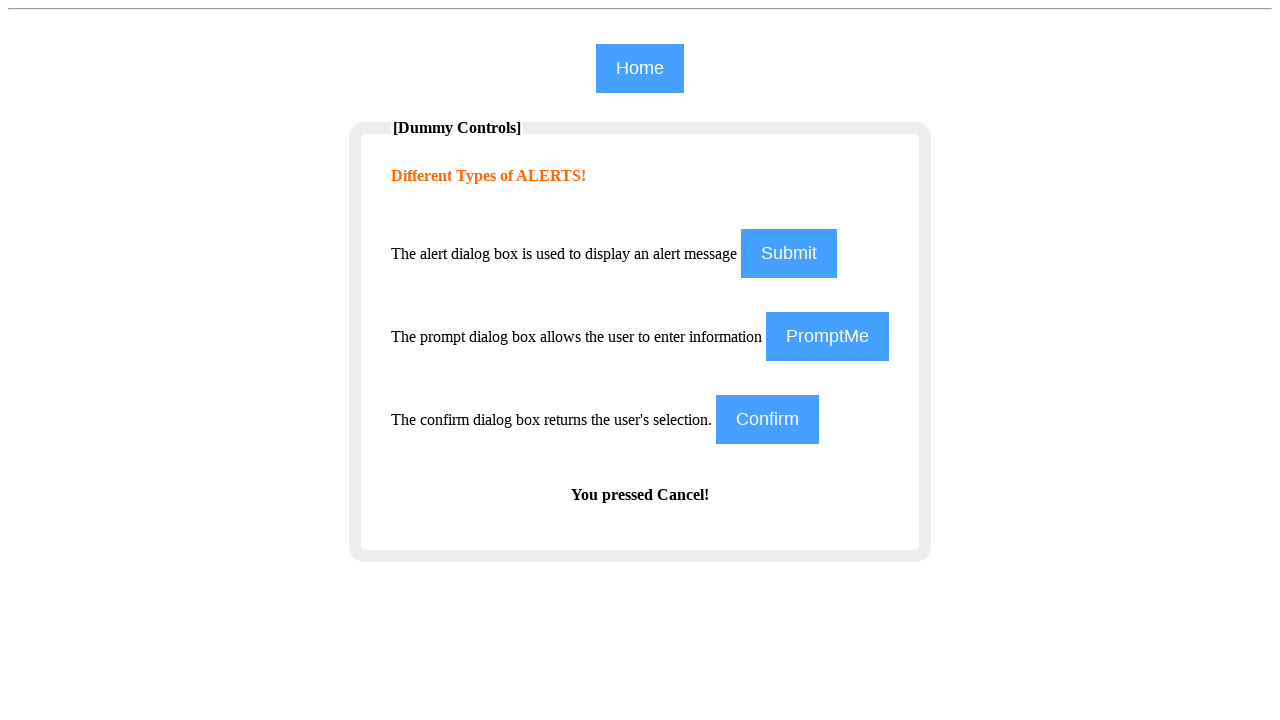

Clicked the 4th button again to trigger another alert at (768, 420) on (//input[@class='btn'])[4]
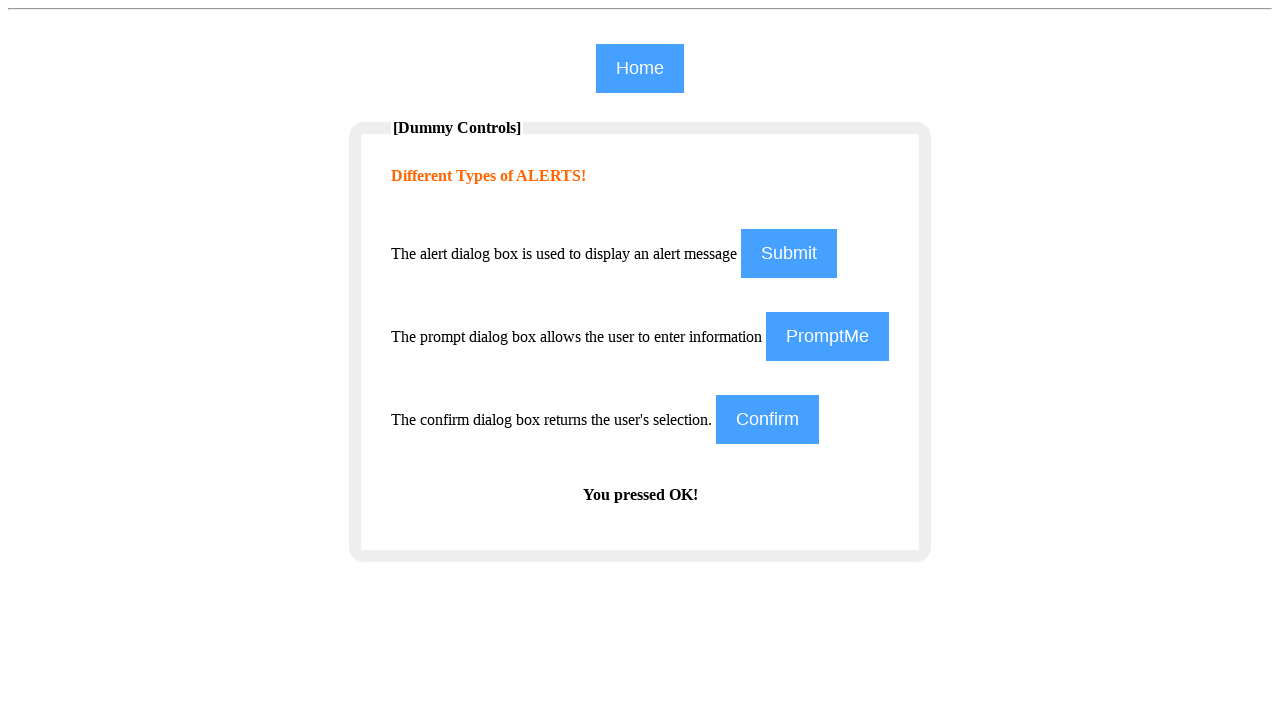

Set up dialog handler to print and accept alerts
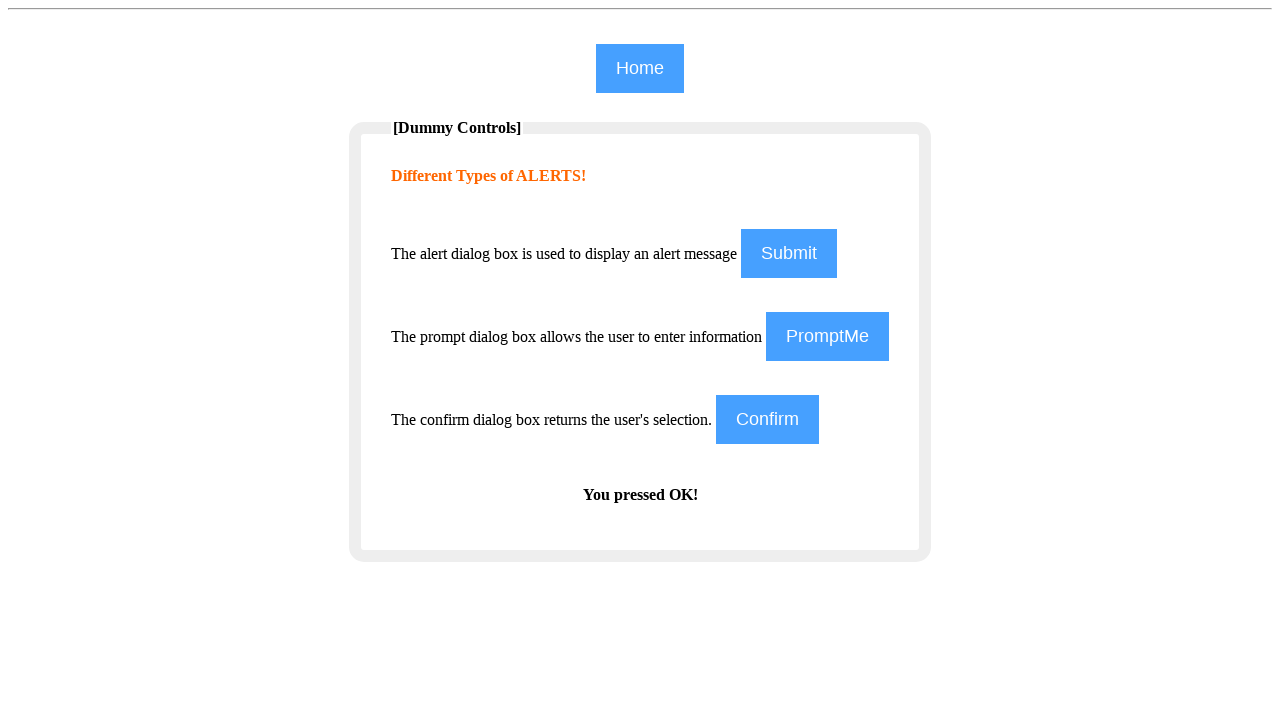

Waited for pending operations to complete
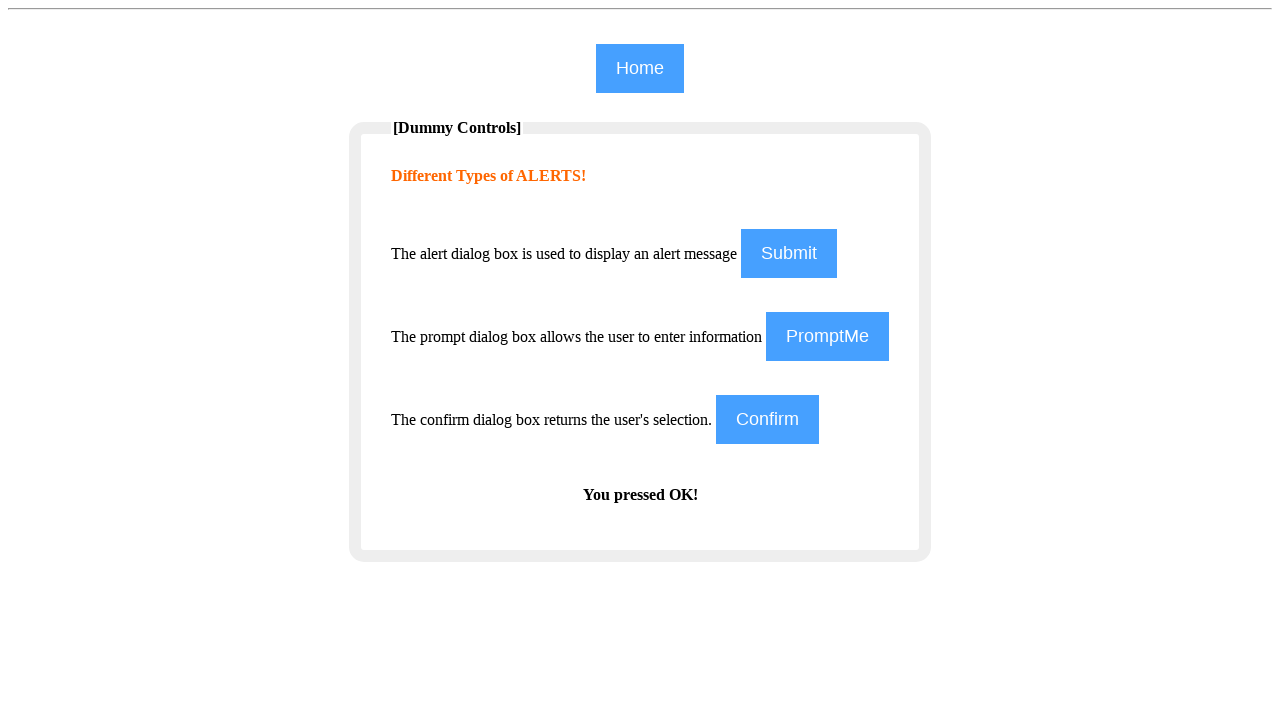

Clicked the 1st button on the alerts demo page at (640, 68) on (//input[@class='btn'])[1]
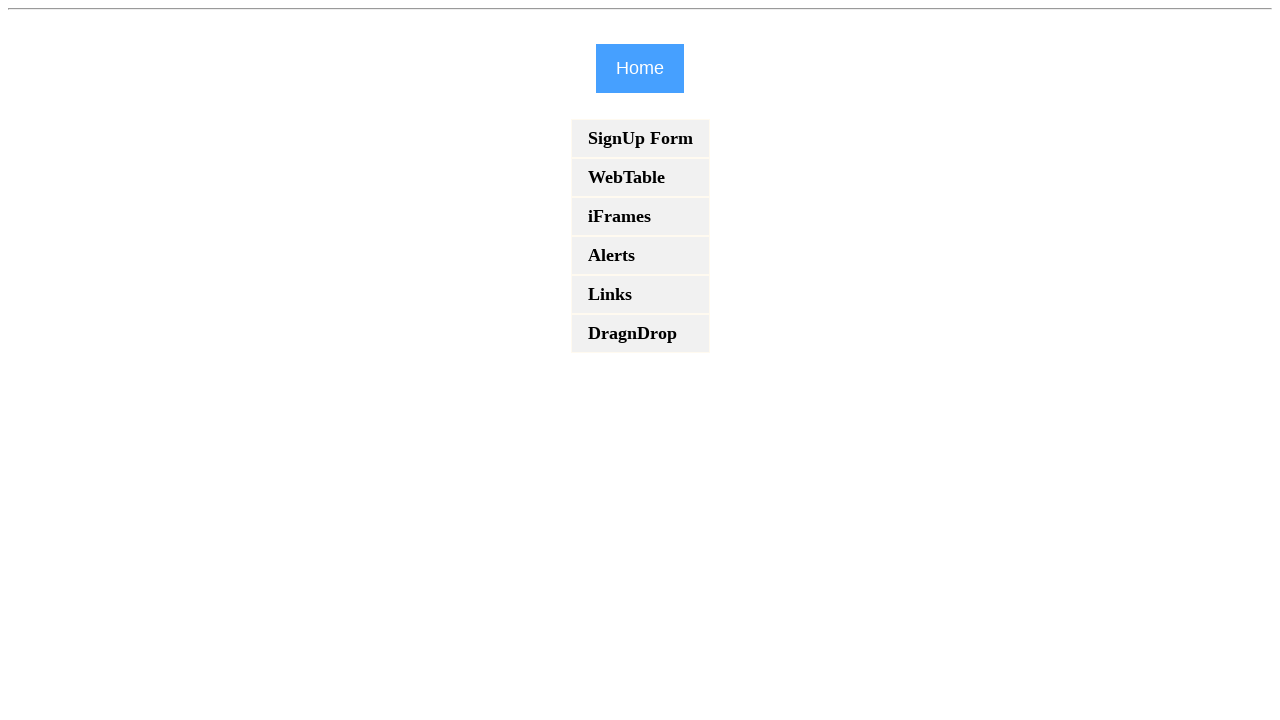

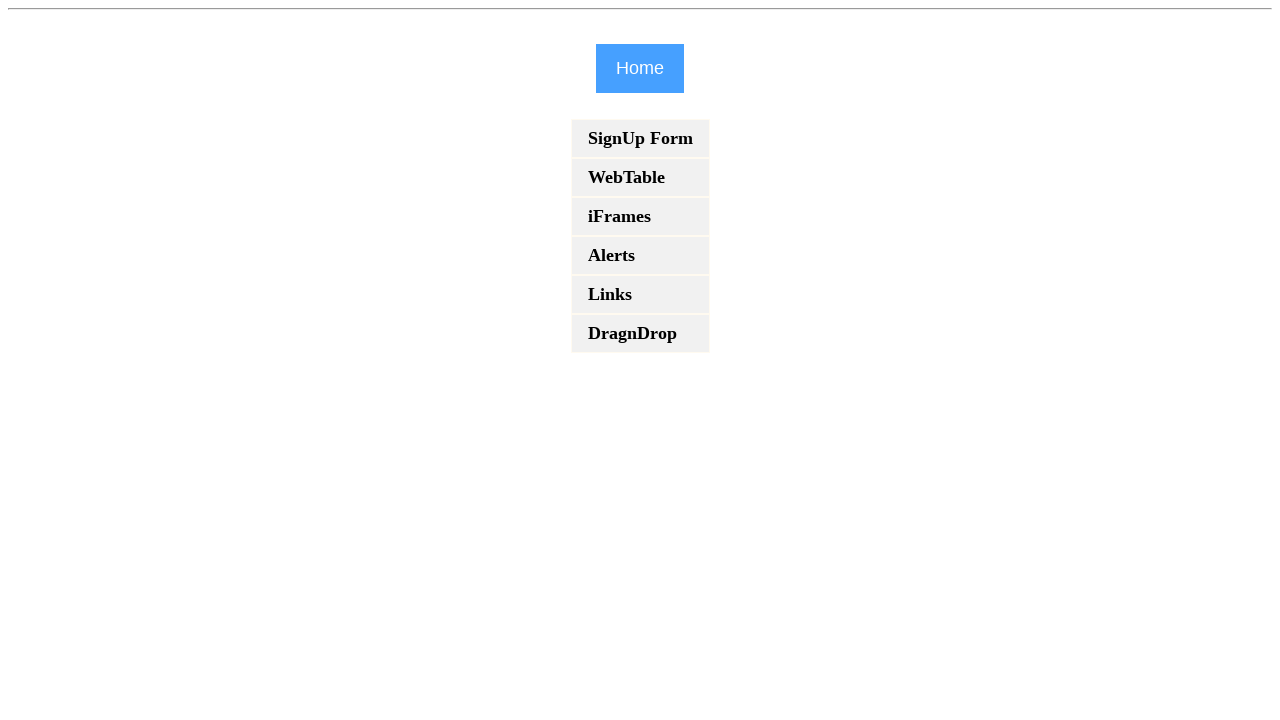